Tests dynamic loading page with a wait greater than the actual loading time (10 seconds)

Starting URL: https://automationfc.github.io/dynamic-loading/

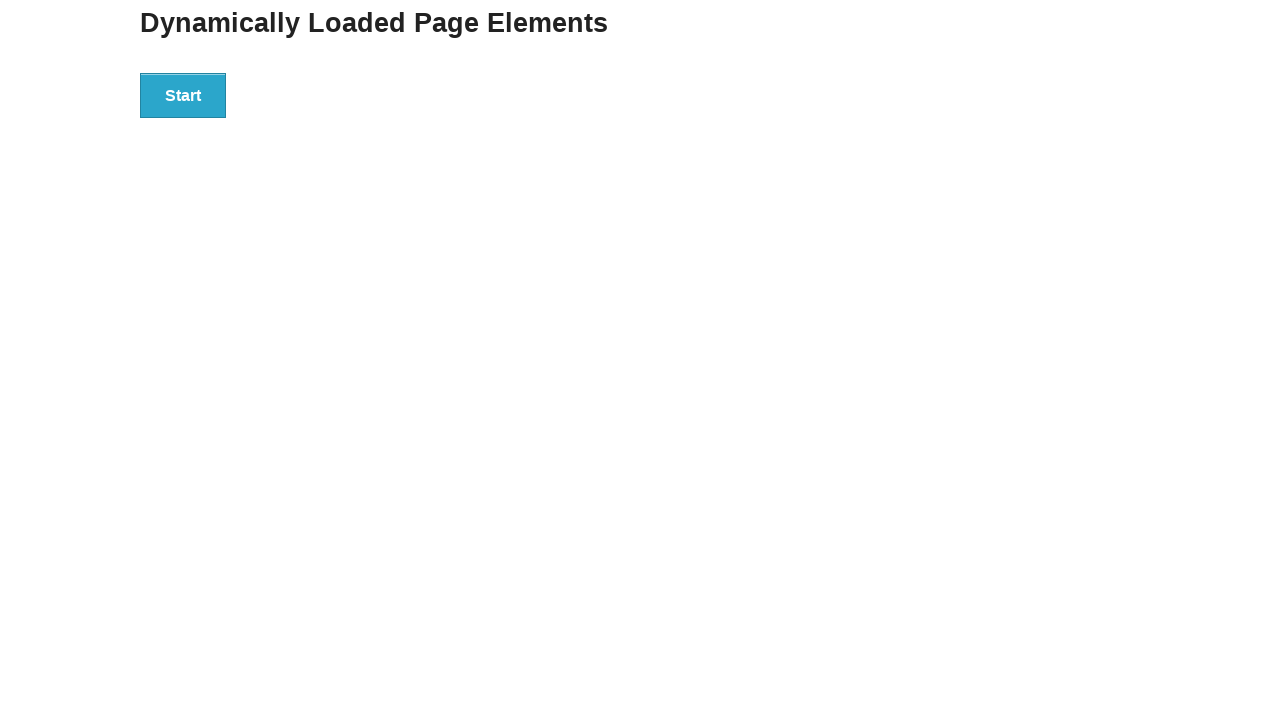

Clicked Start button to trigger dynamic loading at (183, 95) on #start>button
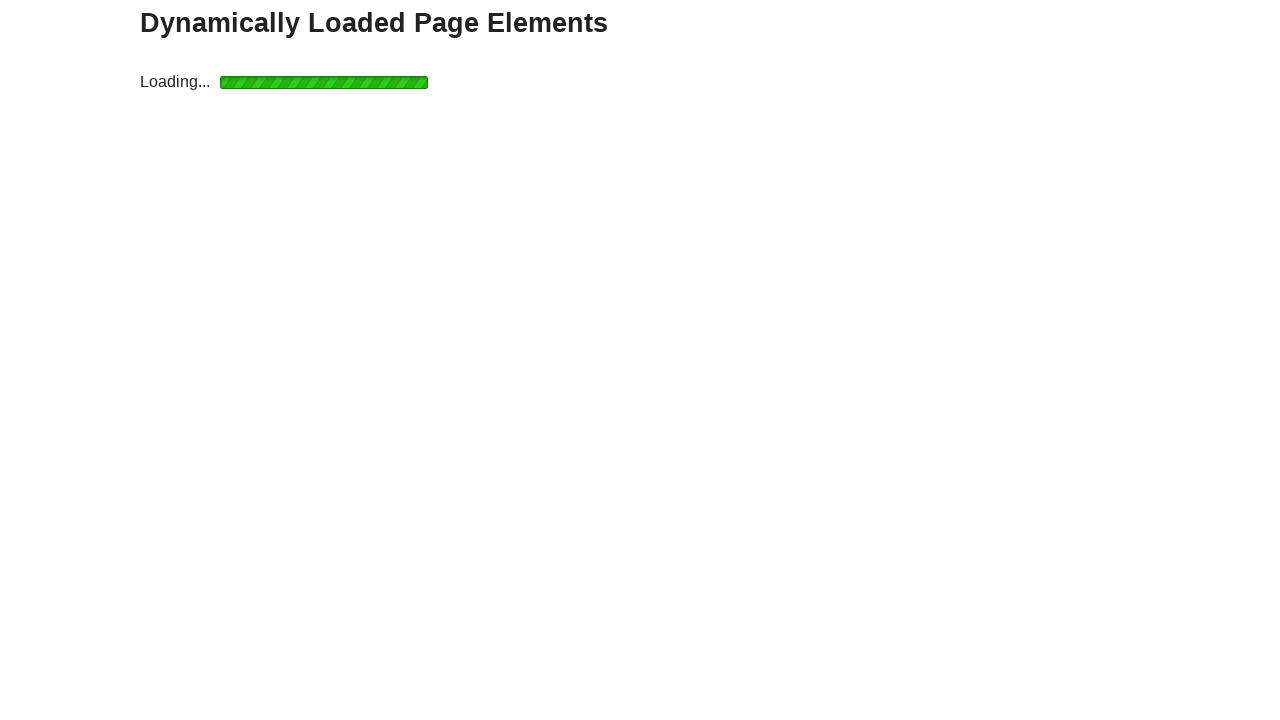

Waited for 10 seconds (greater than actual loading time)
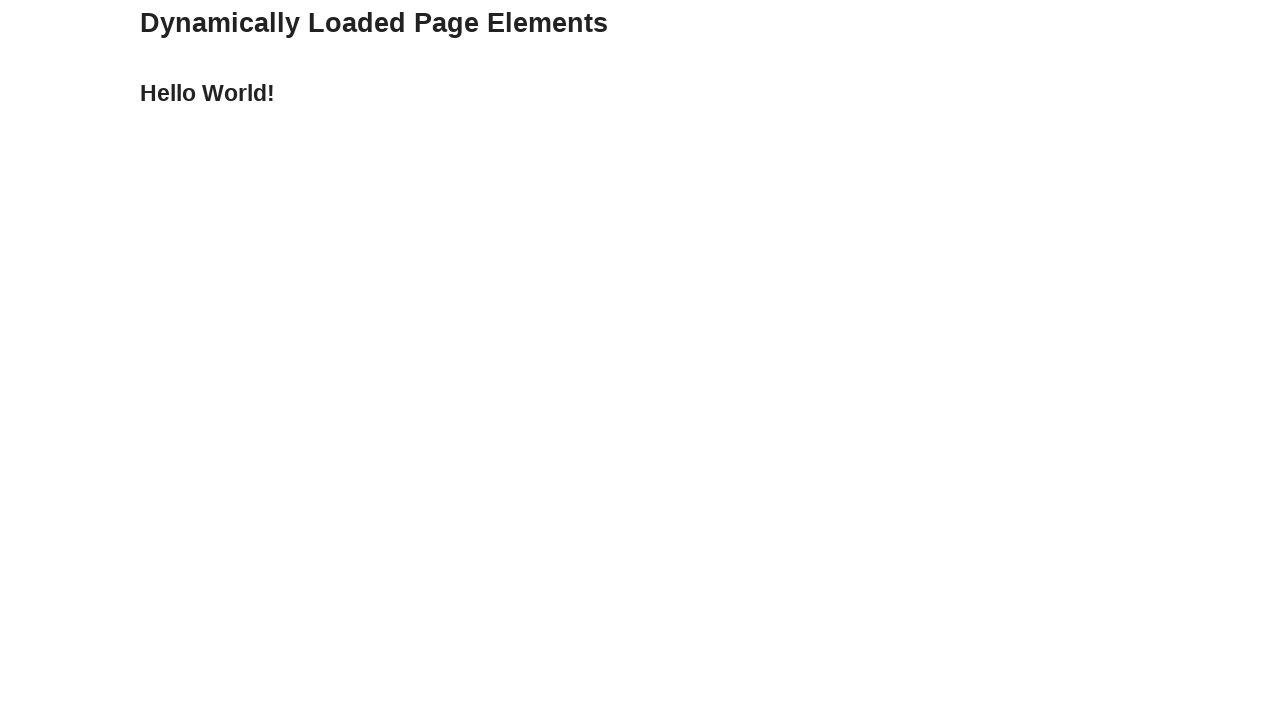

Hello World heading became visible
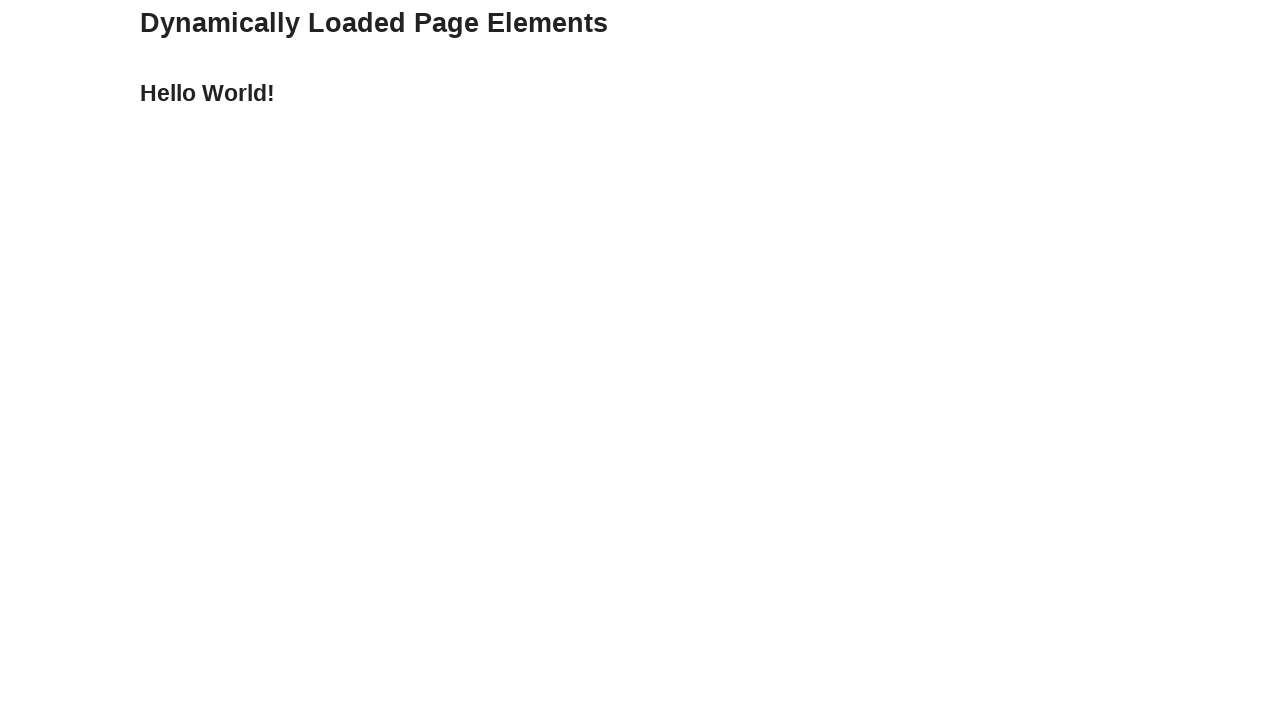

Asserted that Hello World heading is visible
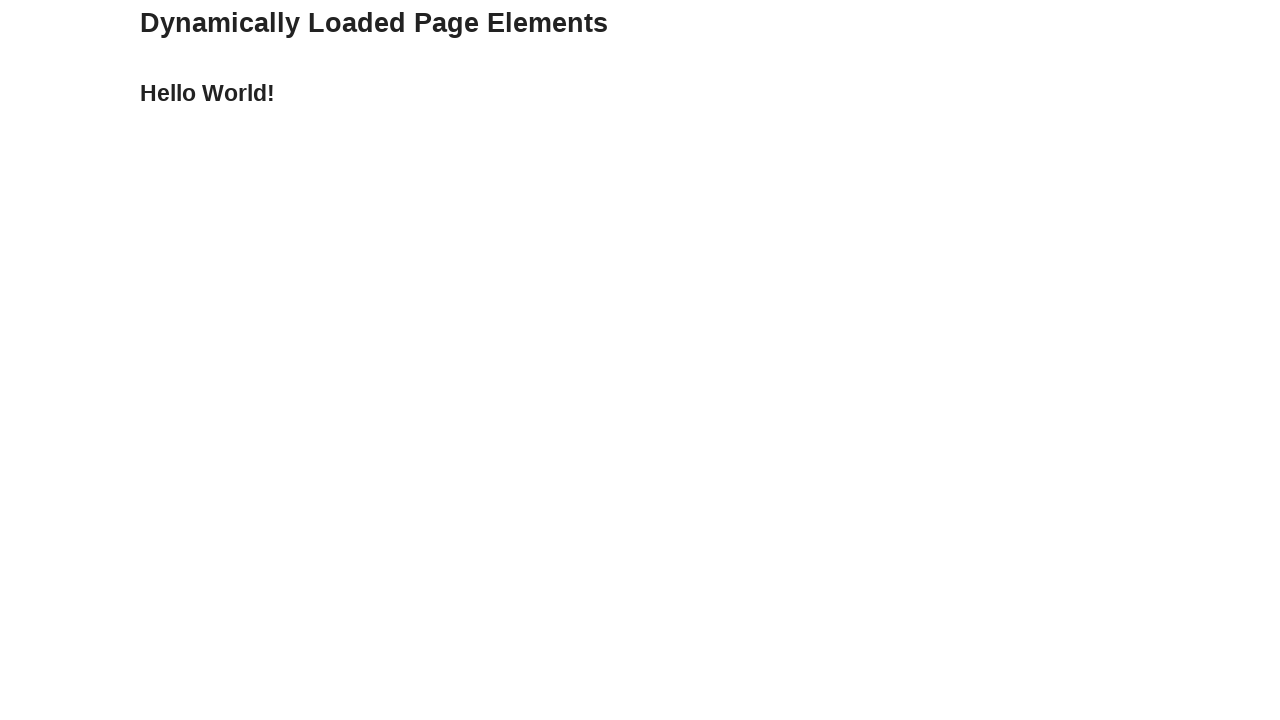

Asserted that heading text equals 'Hello World!'
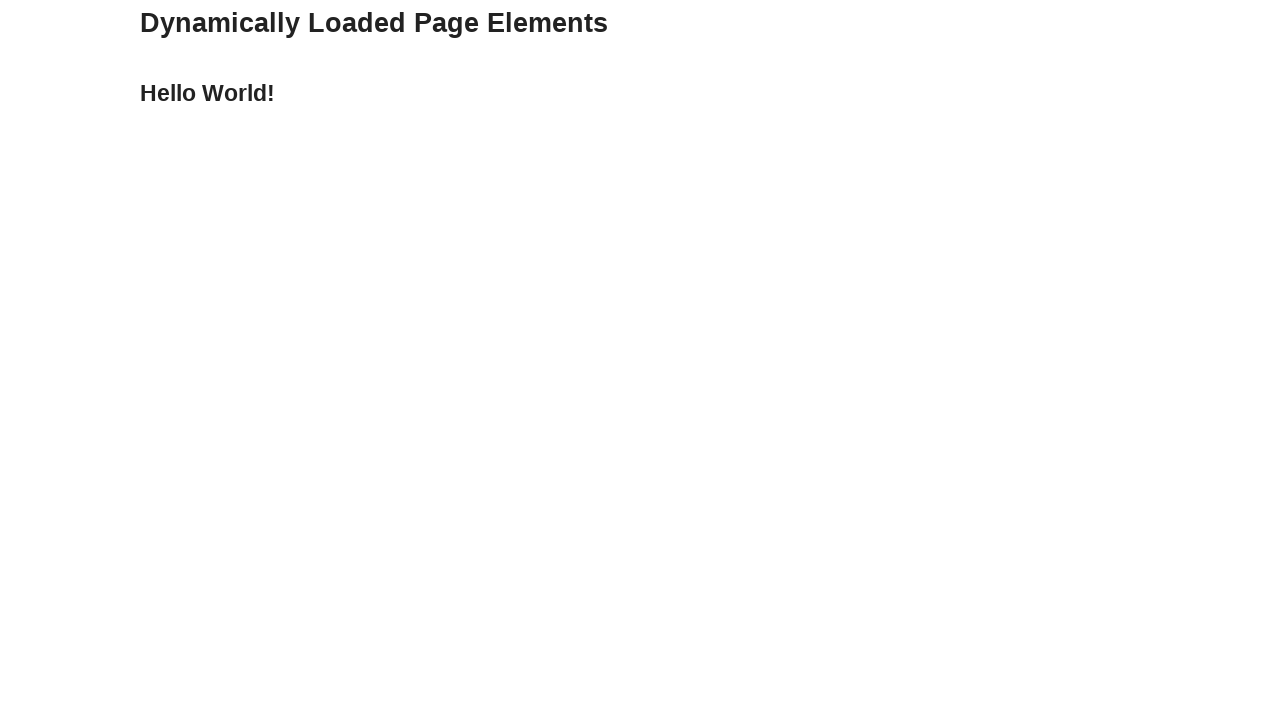

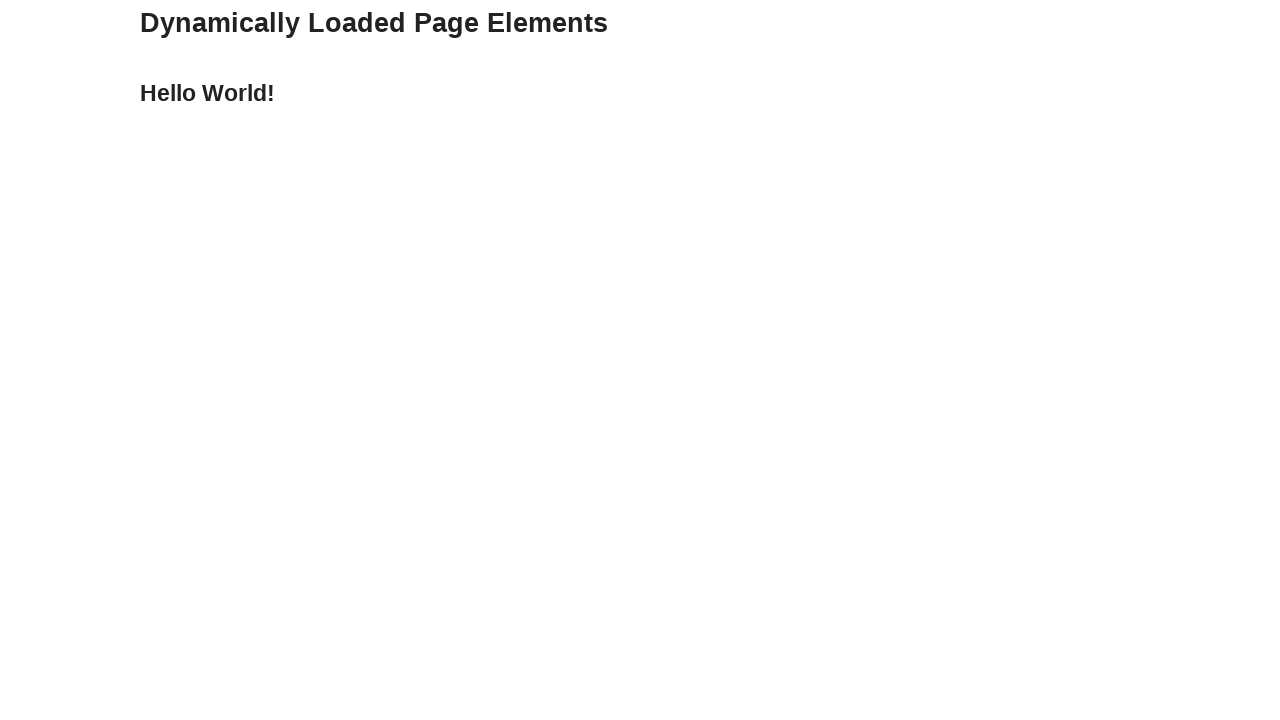